Tests checkbox selection functionality by clicking on multiple day checkboxes (Sunday, Wednesday, Monday) on a test automation practice page

Starting URL: https://testautomationpractice.blogspot.com/

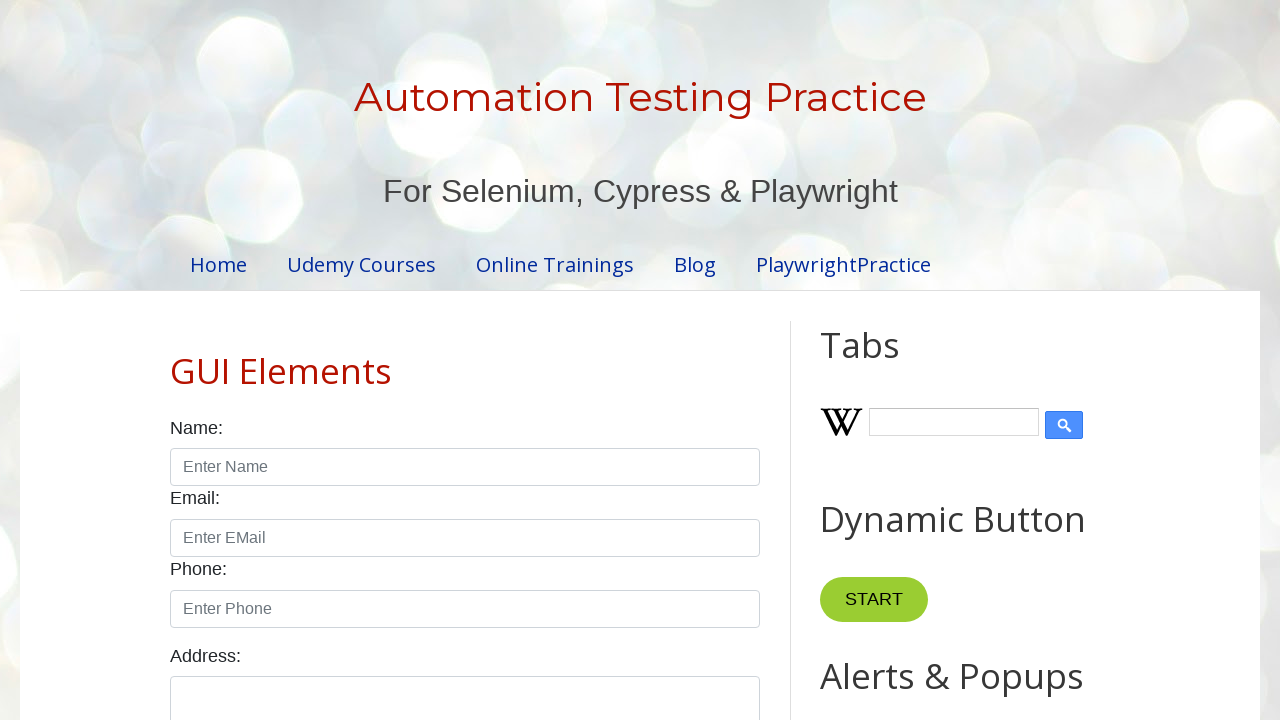

Clicked Sunday checkbox at (176, 360) on #sunday
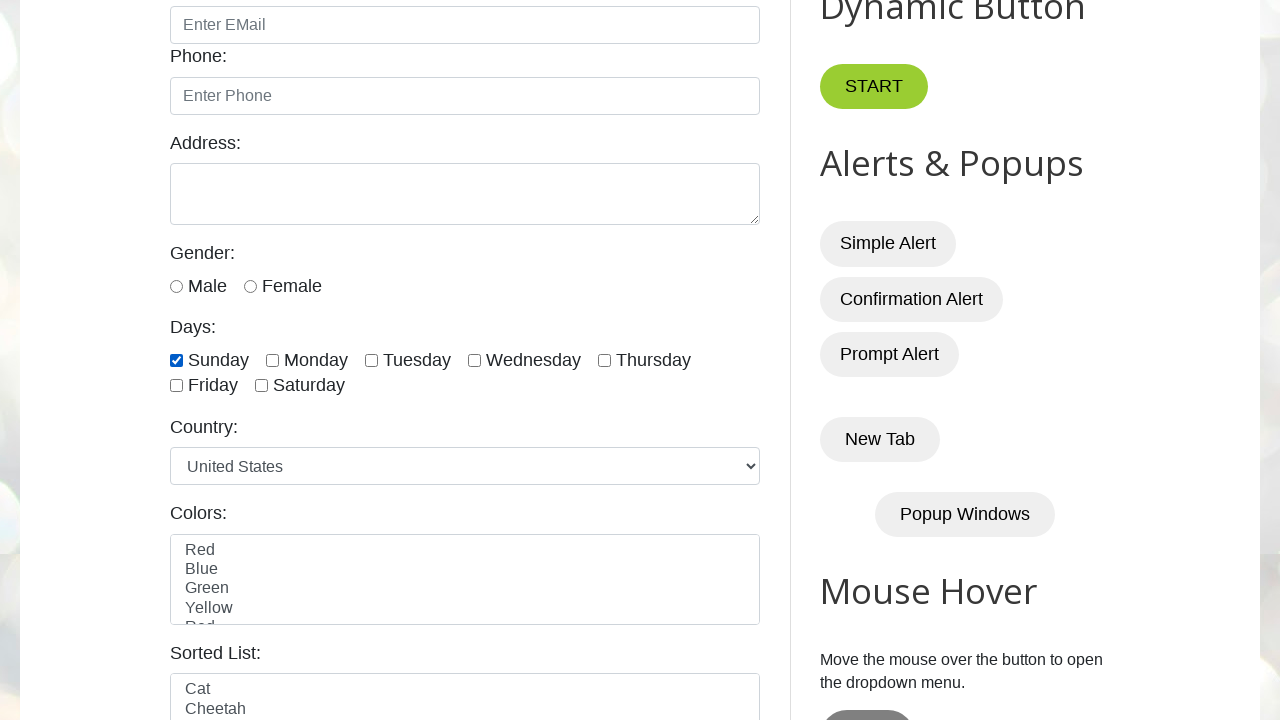

Clicked Wednesday checkbox at (474, 360) on #wednesday
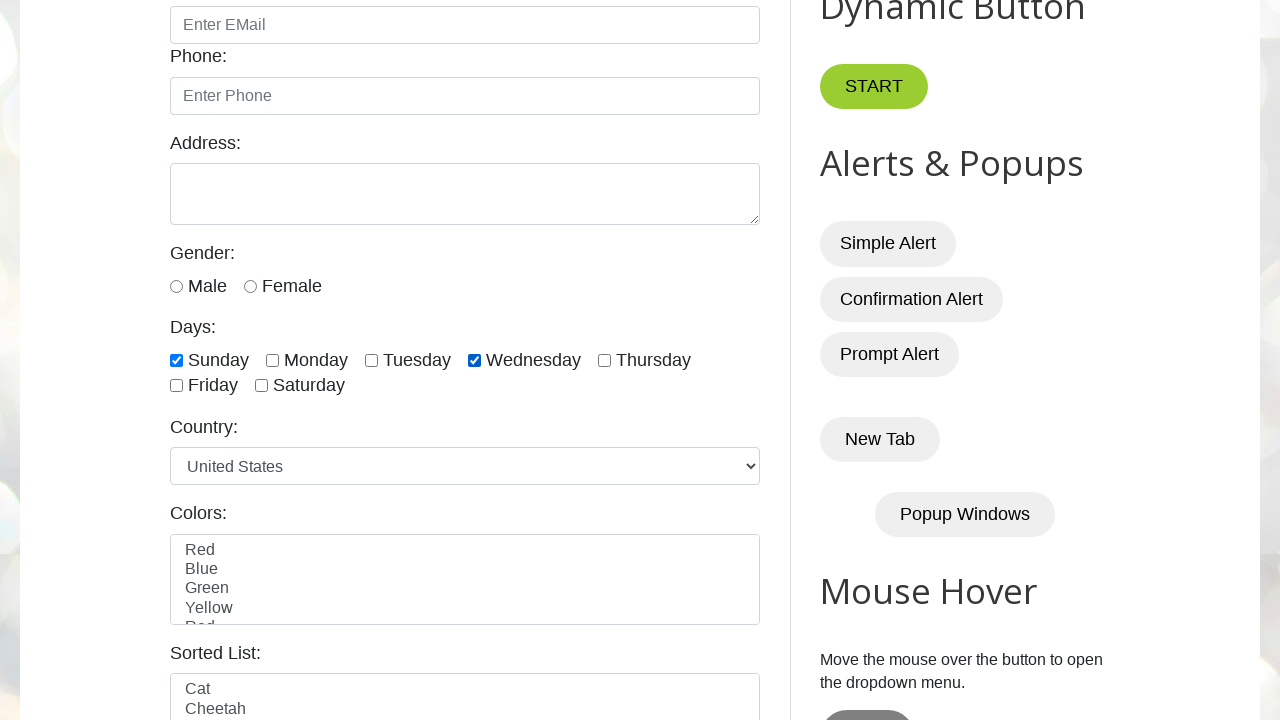

Clicked Monday checkbox at (272, 360) on #monday
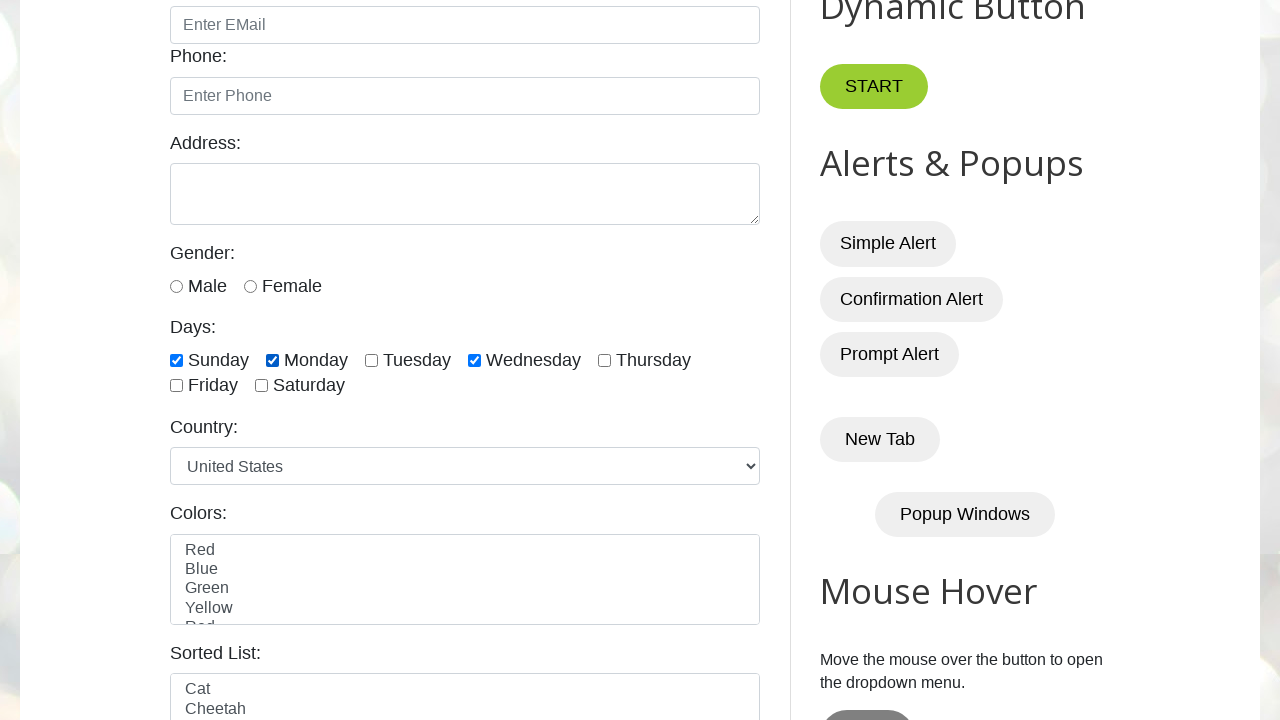

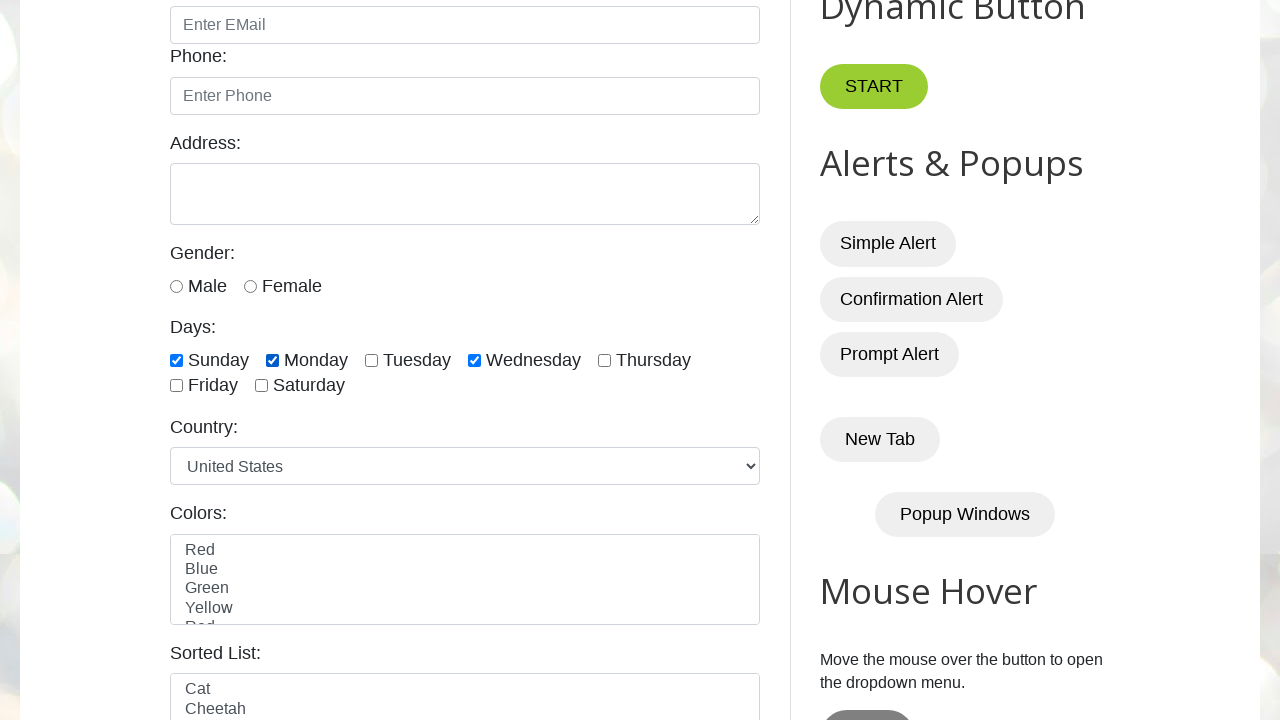